Tests a text box form by filling in personal information fields (name, email, addresses) and submitting the form

Starting URL: https://demoqa.com/text-box

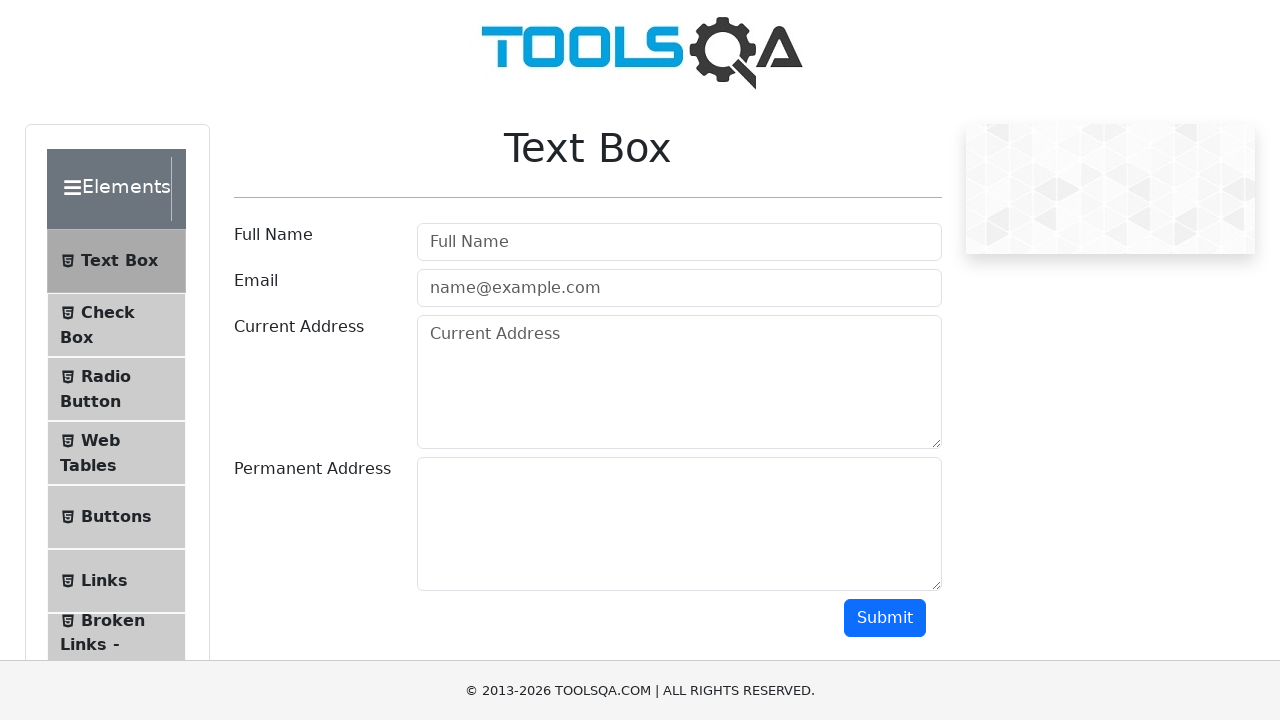

Scrolled down 350px to view the text box form
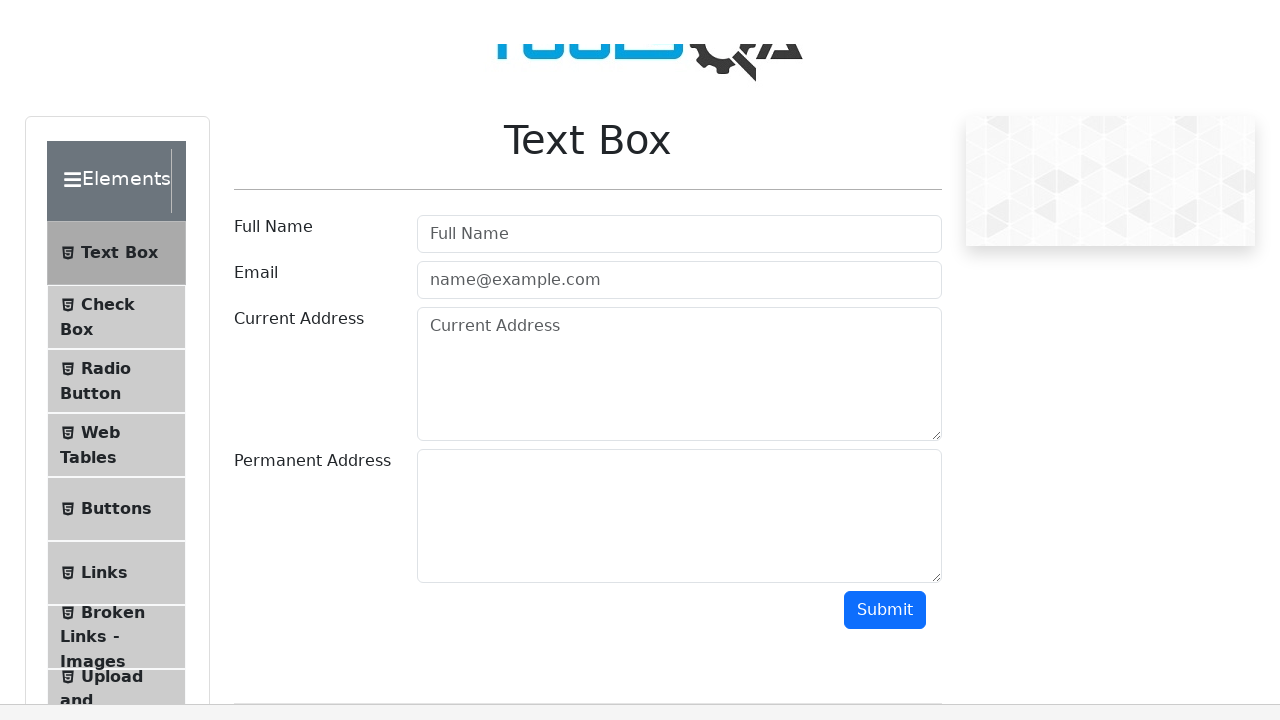

Filled Full Name field with 'James Bond' on #userName
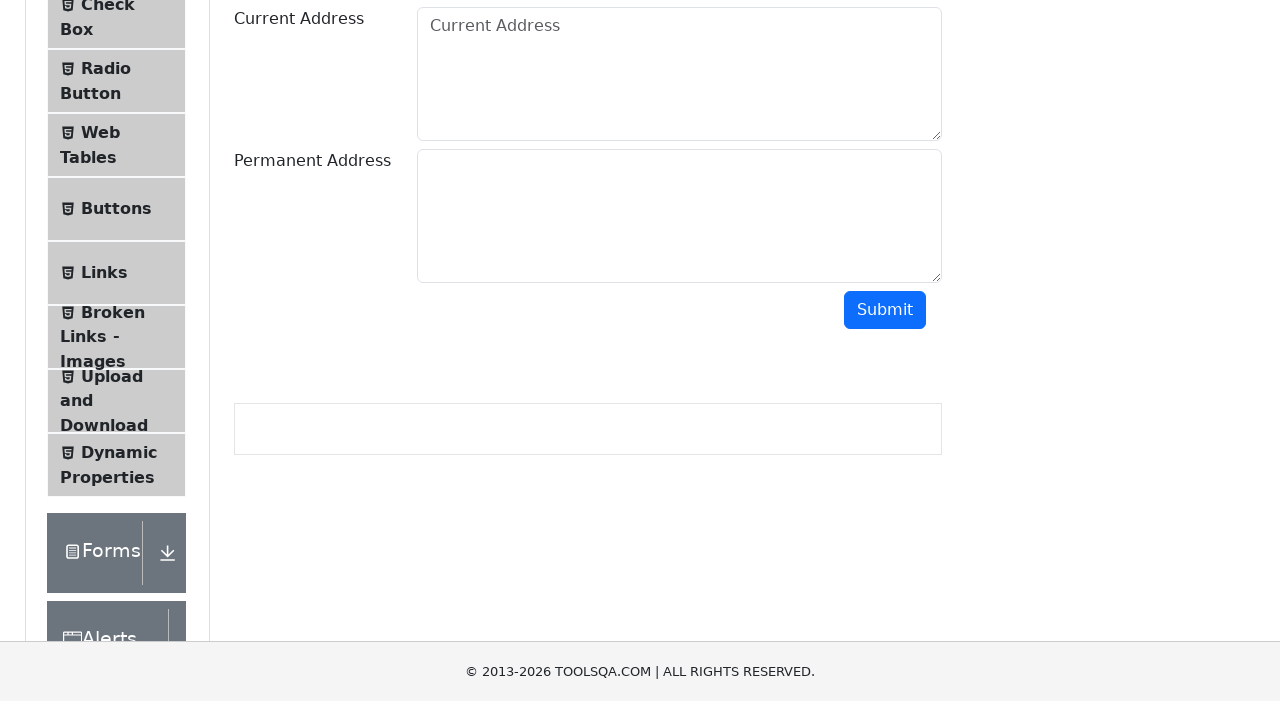

Filled Email field with '007MI6@example.com' on #userEmail
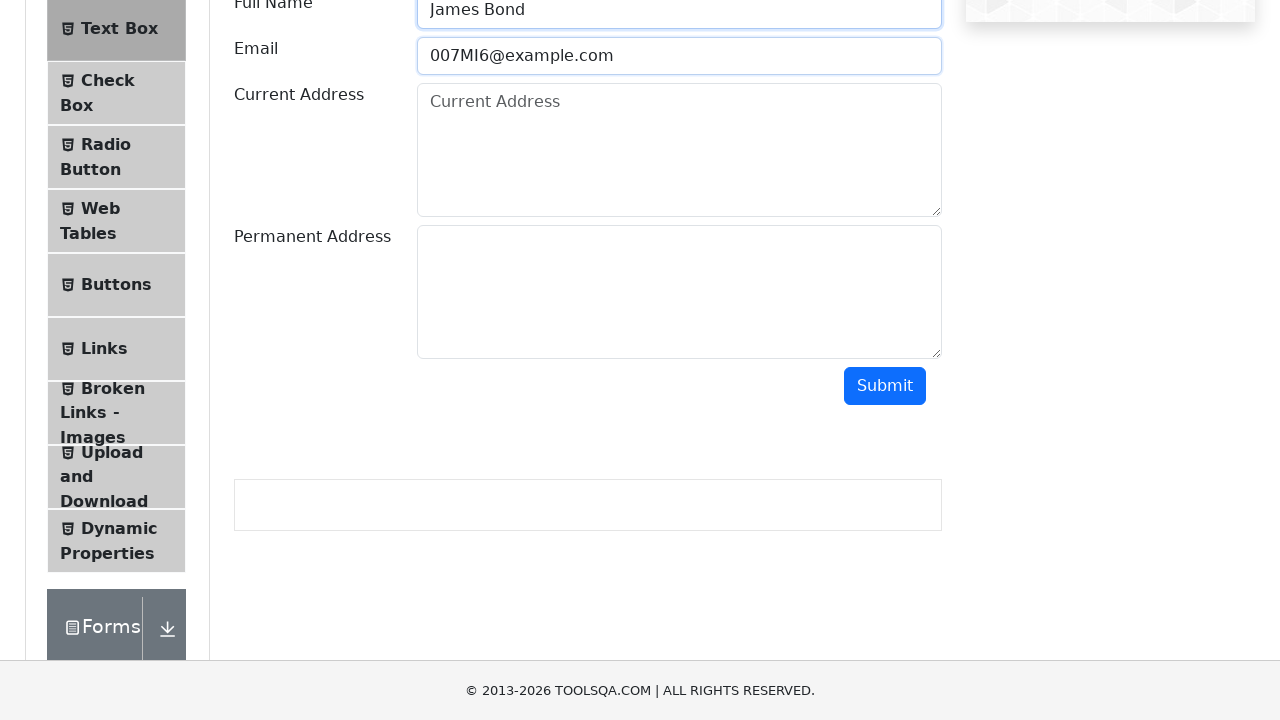

Filled Current Address field with '30 Wellington Square, Chelsea' on #currentAddress
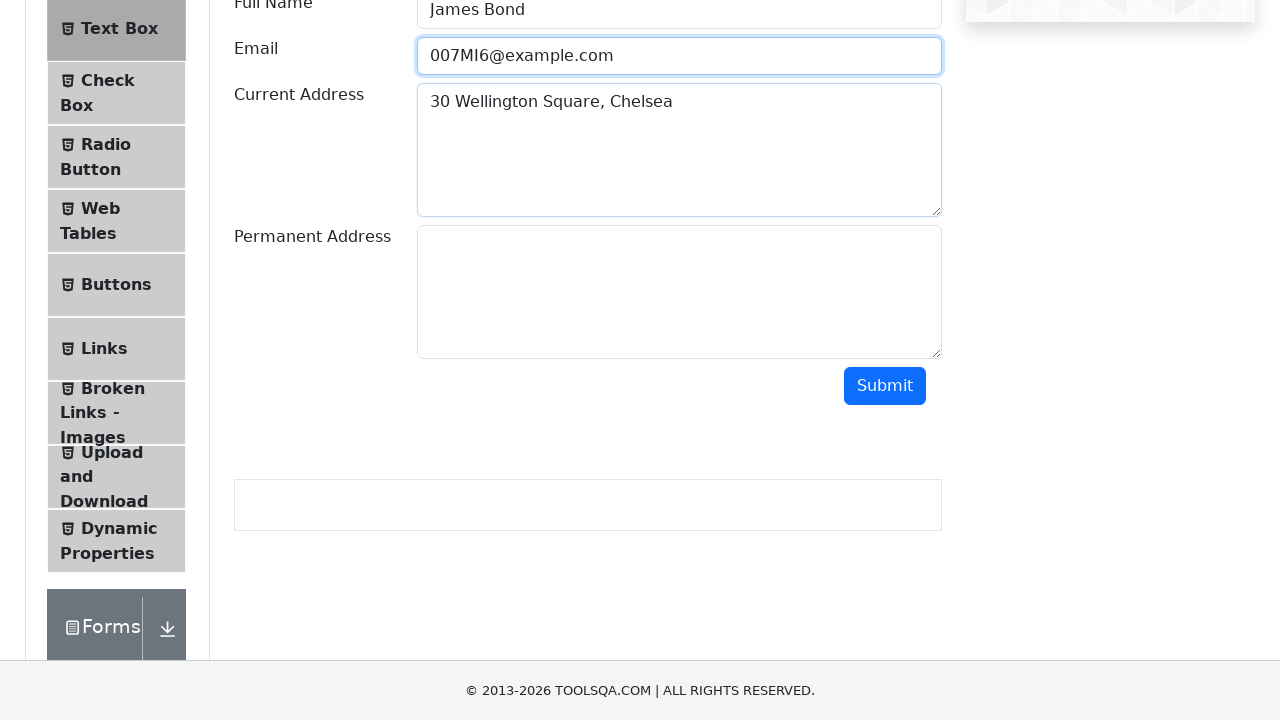

Filled Permanent Address field with '85 Albert Embankment, Vauxhall, Lambeth' on #permanentAddress
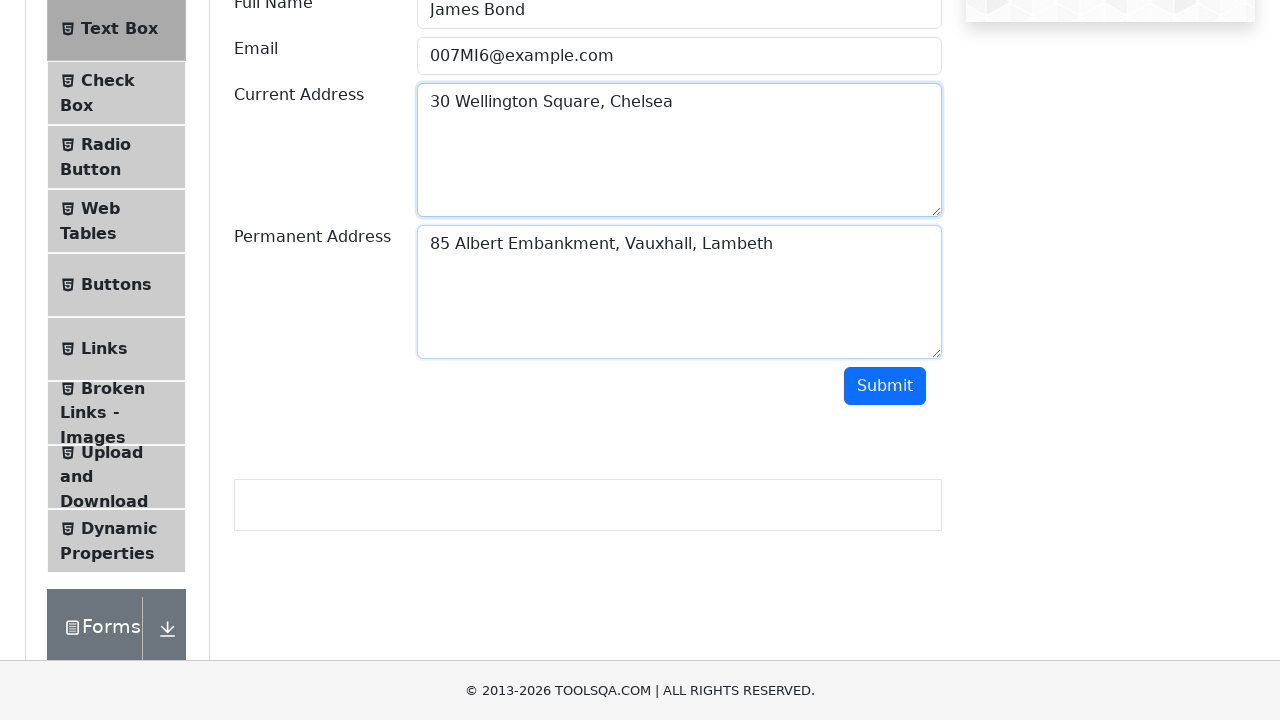

Clicked Submit button to submit the form at (885, 386) on #submit
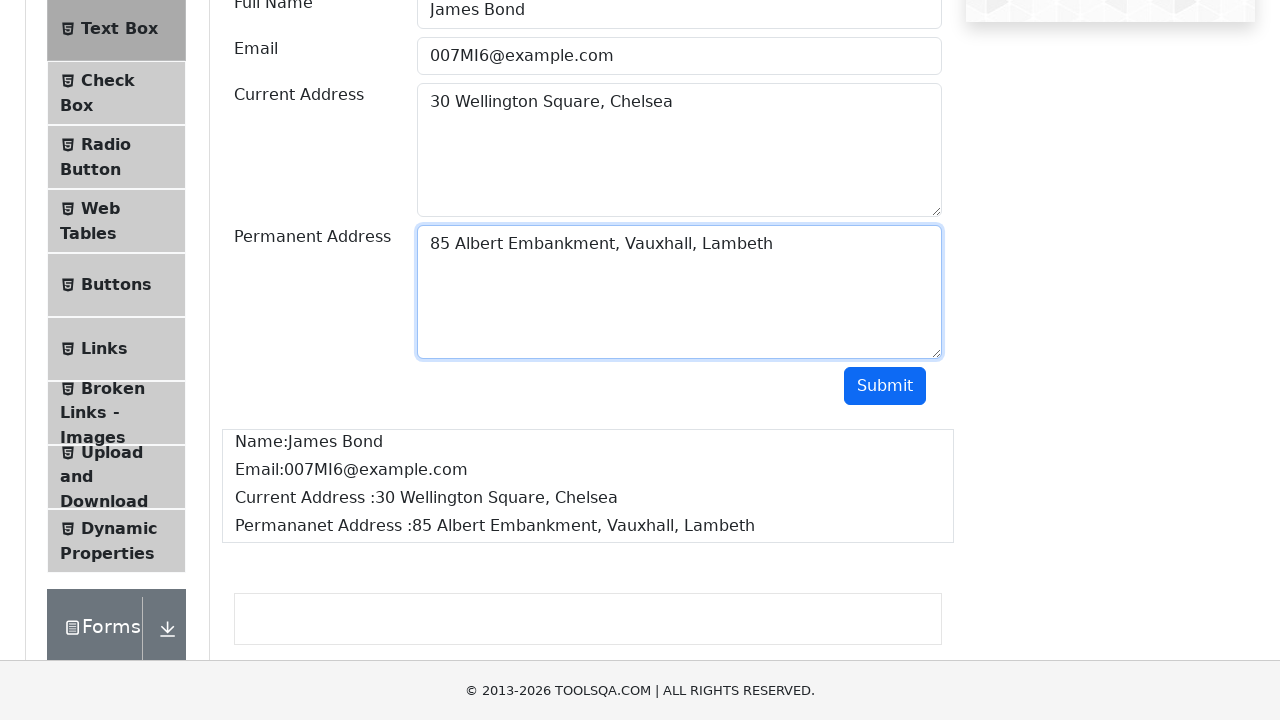

Waited 1000ms for form submission to complete
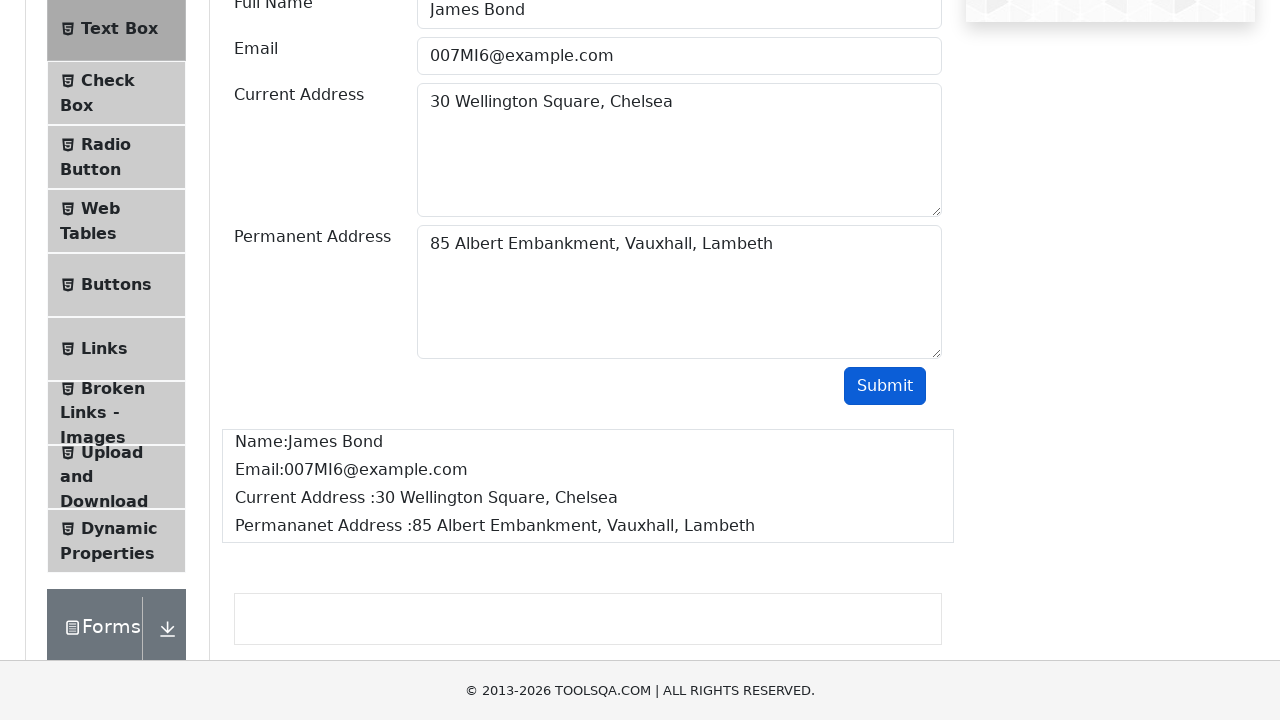

Scrolled back to top of the page
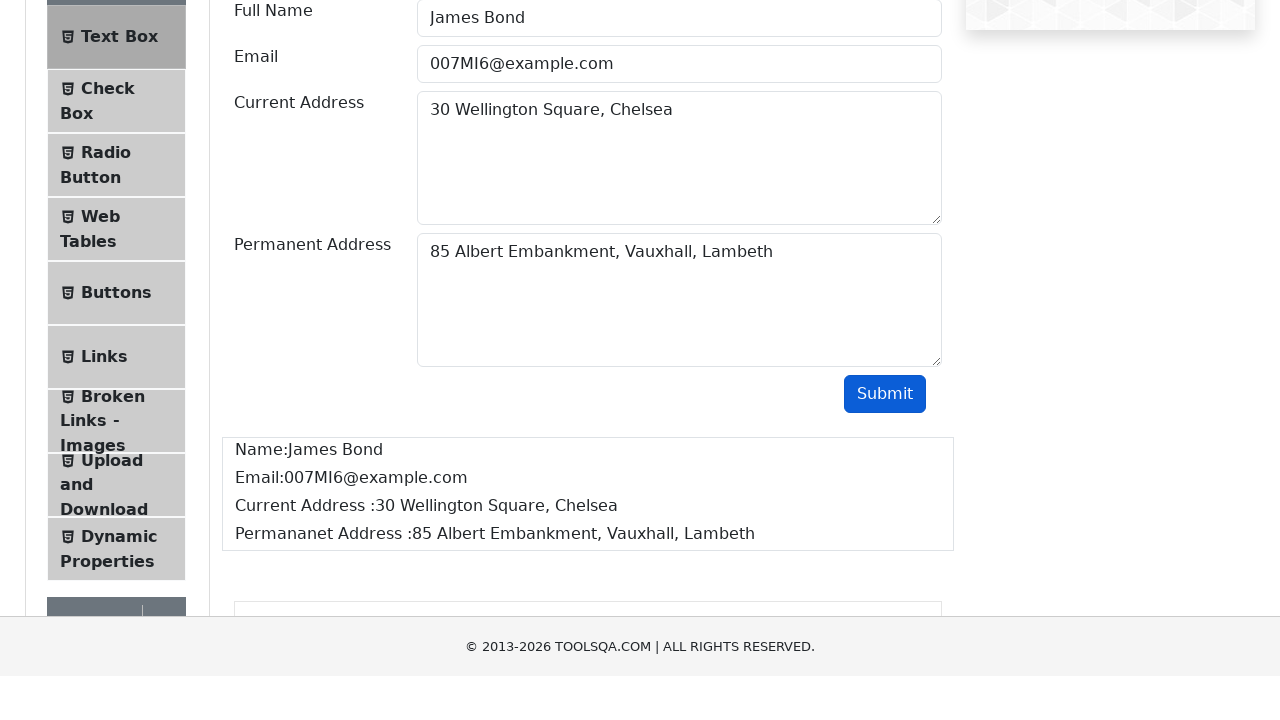

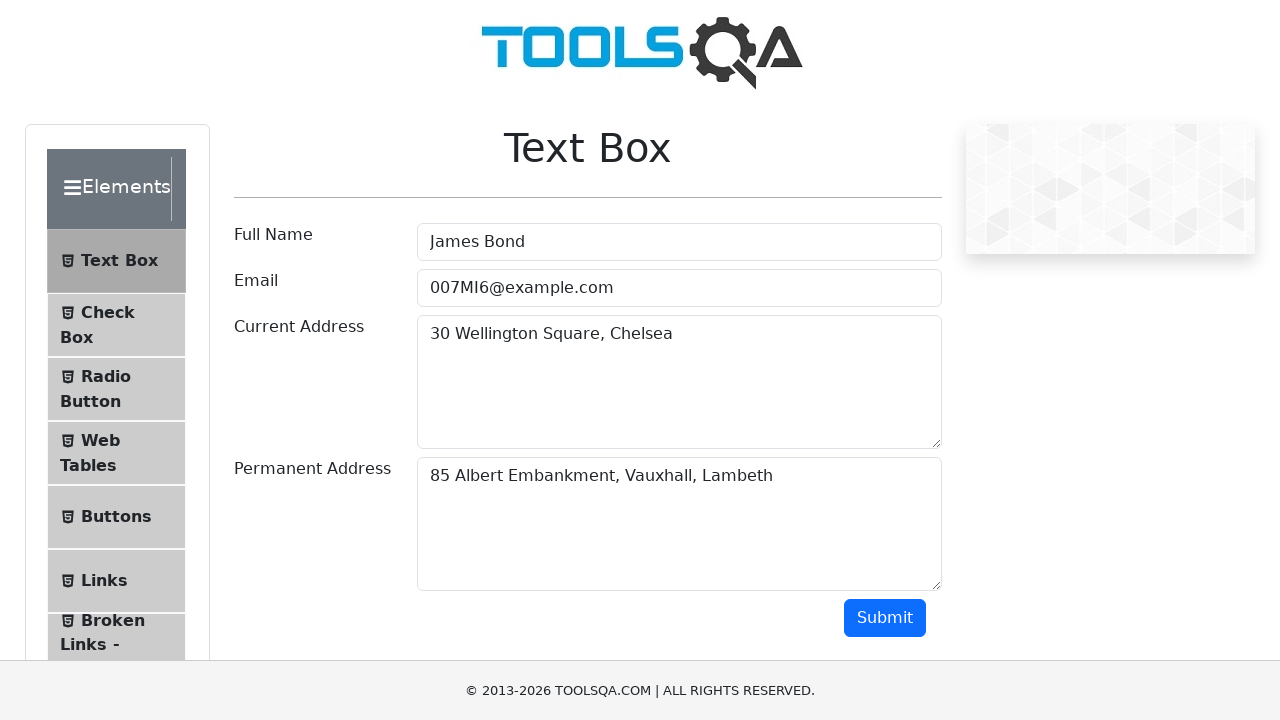